Simple test that navigates to the OTUS educational platform homepage and verifies it loads successfully

Starting URL: https://otus.ru/

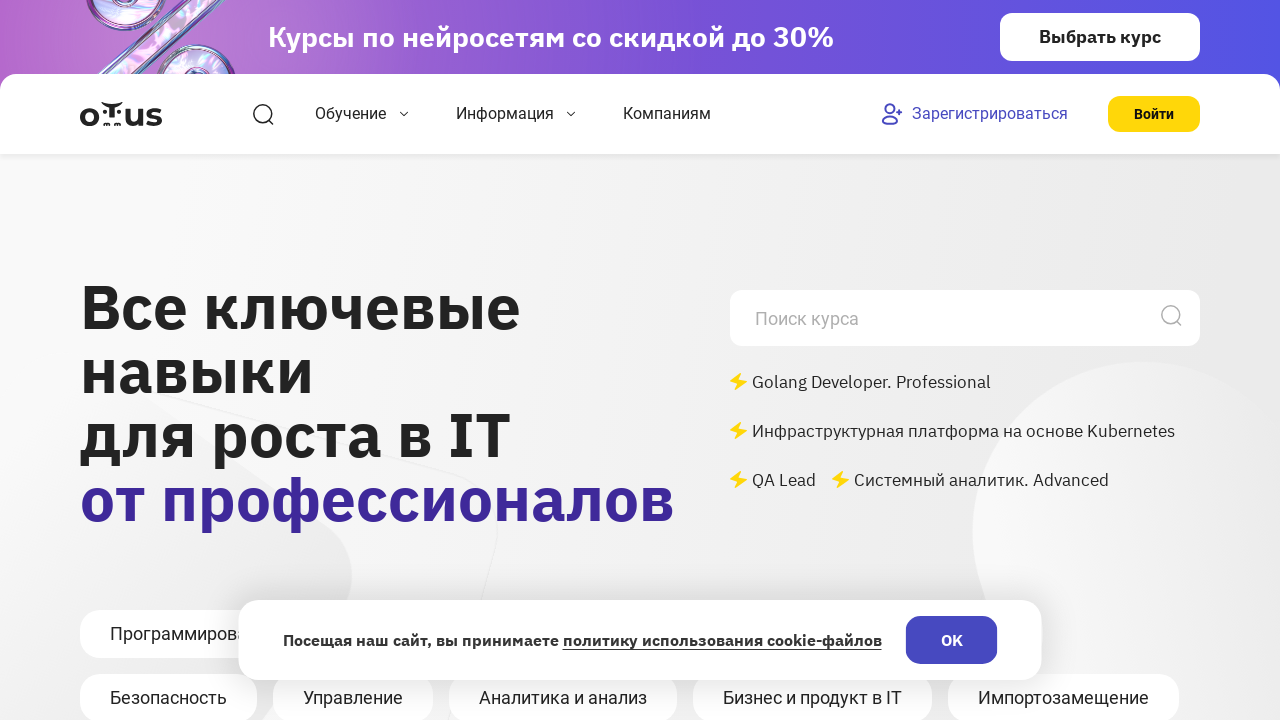

Waited for DOM to be fully loaded
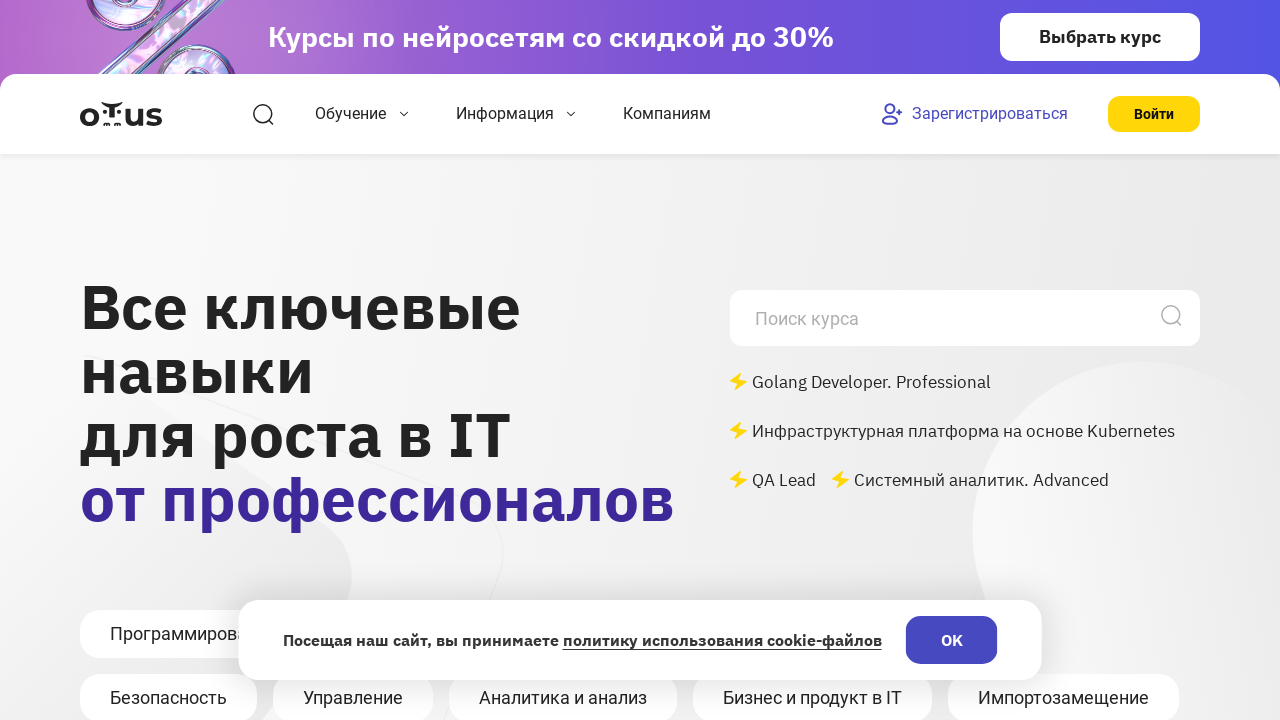

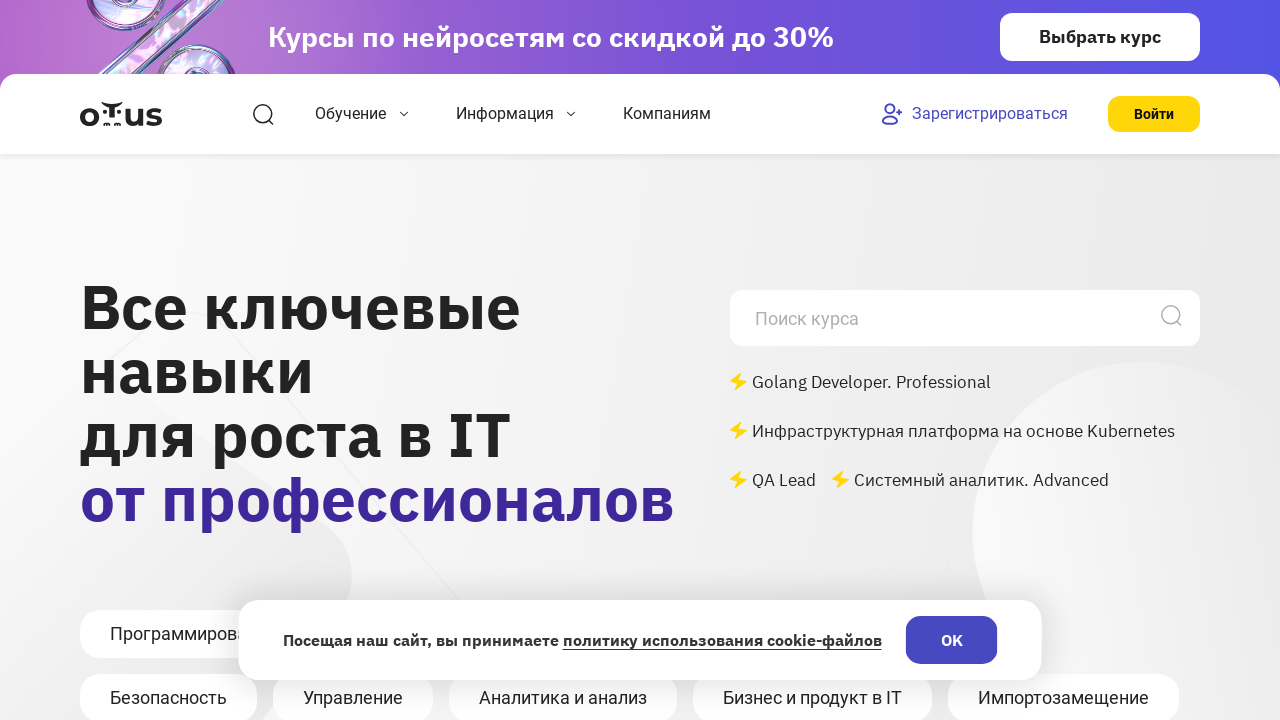